Navigates to the PyPI selenium package page, clicks on the files tab, and initiates a download of the selenium wheel file

Starting URL: https://pypi.python.org/pypi/selenium

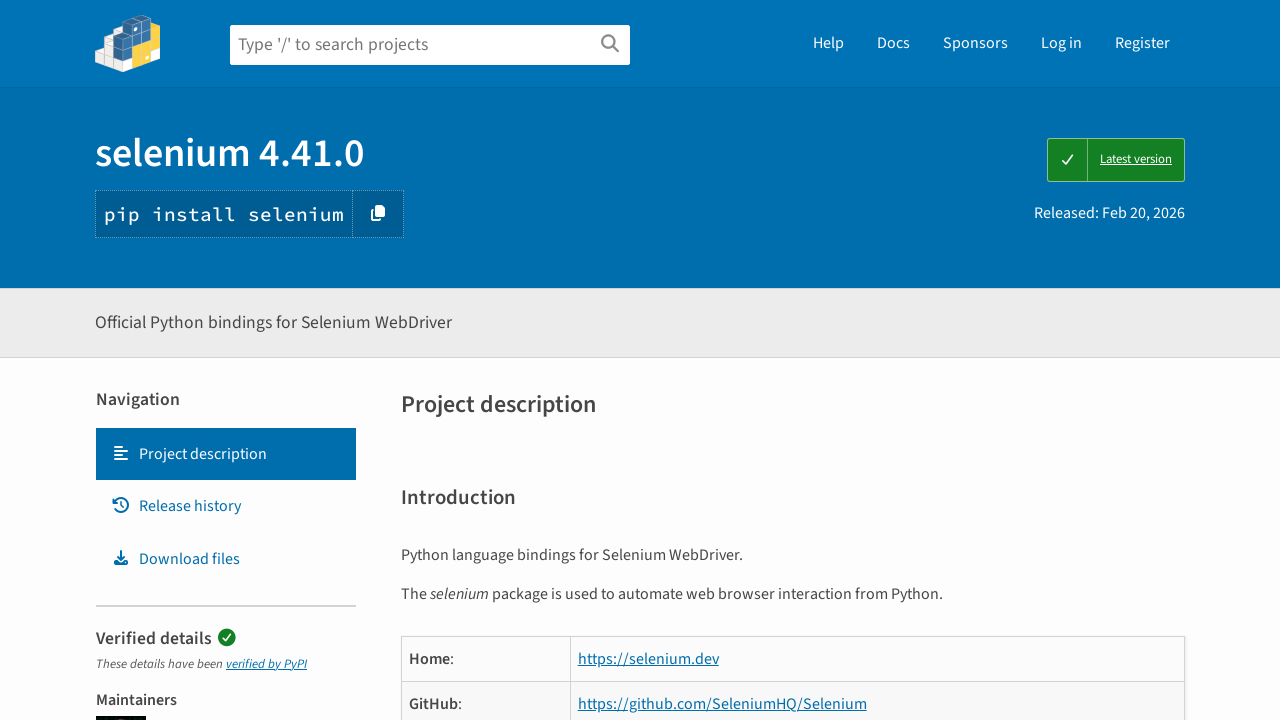

Clicked on the Files tab at (226, 559) on a#files-tab
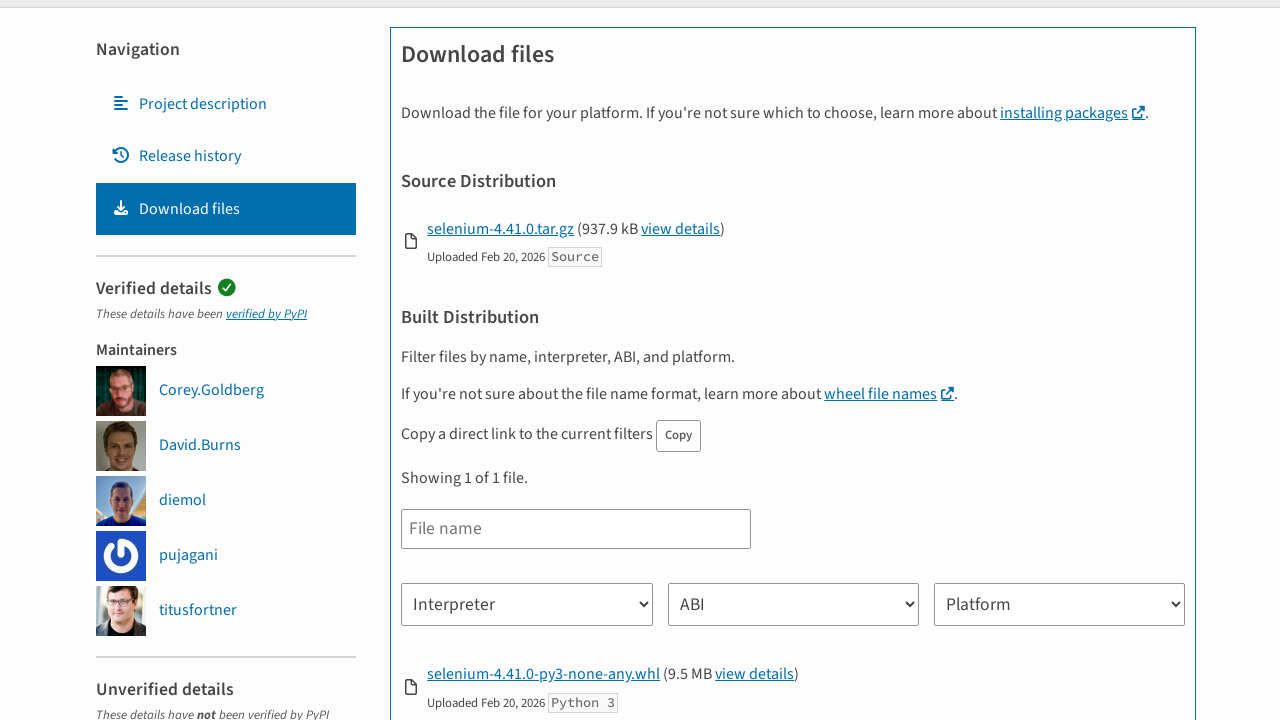

Waited for wheel files to load
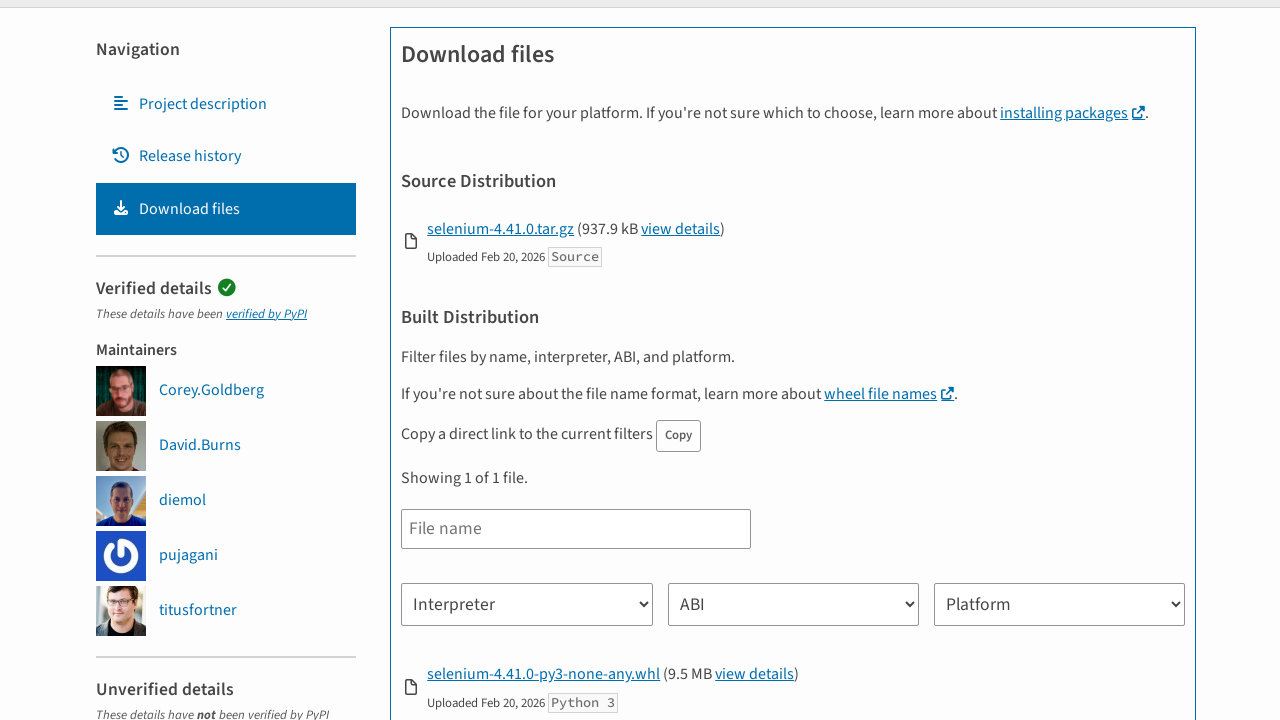

Clicked on selenium wheel file to initiate download at (544, 674) on a:has-text('selenium'):has-text('.whl')
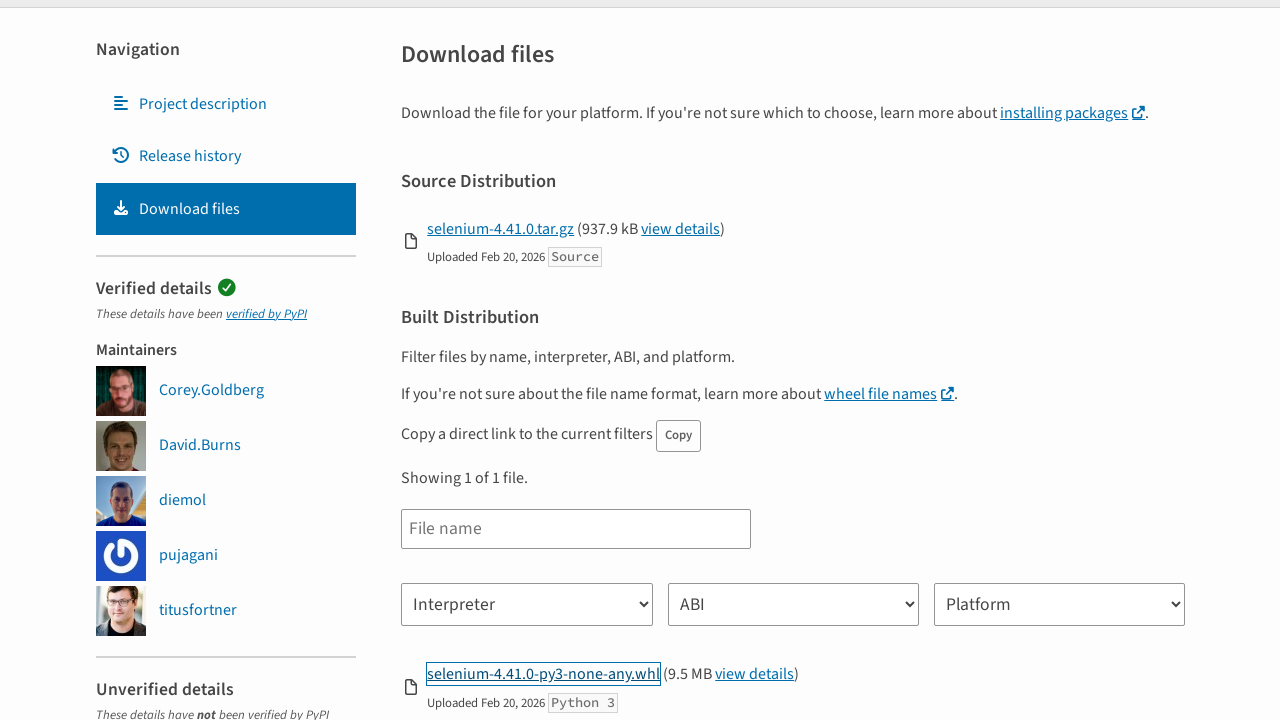

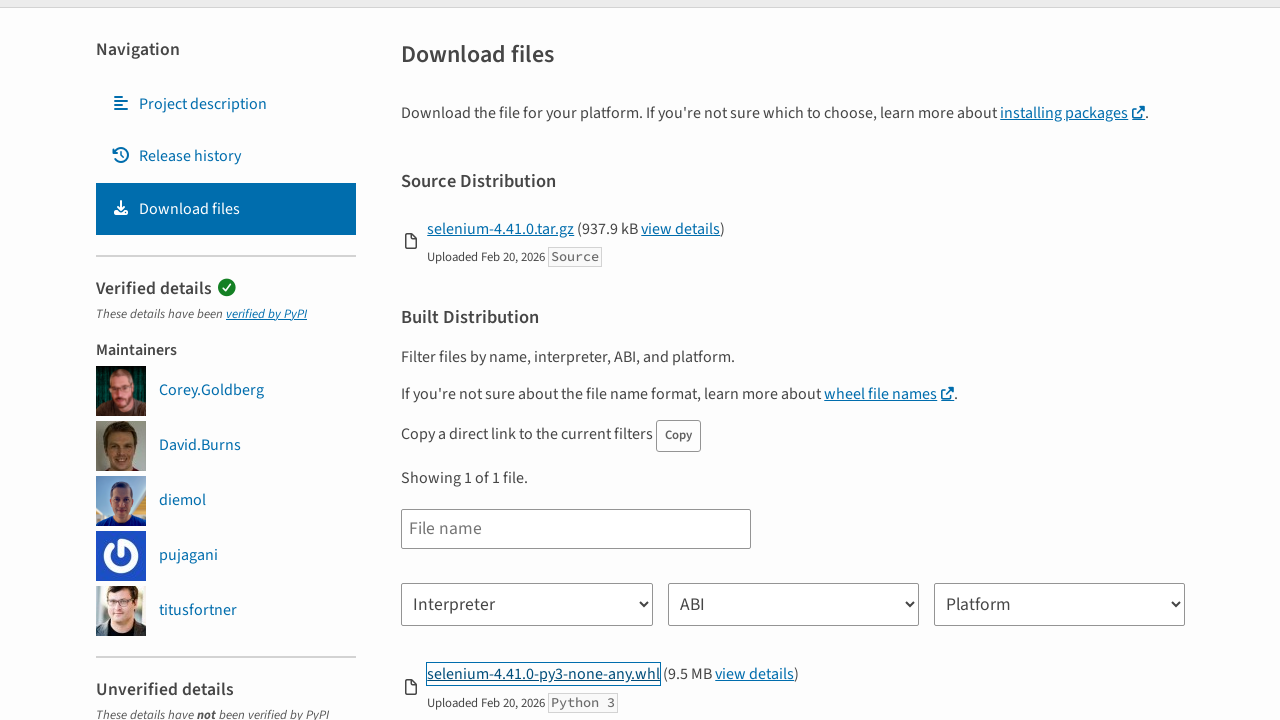